Tests a slow calculator application by setting a delay, performing a calculation (7+8), and waiting for the result to appear

Starting URL: https://bonigarcia.dev/selenium-webdriver-java/slow-calculator.html

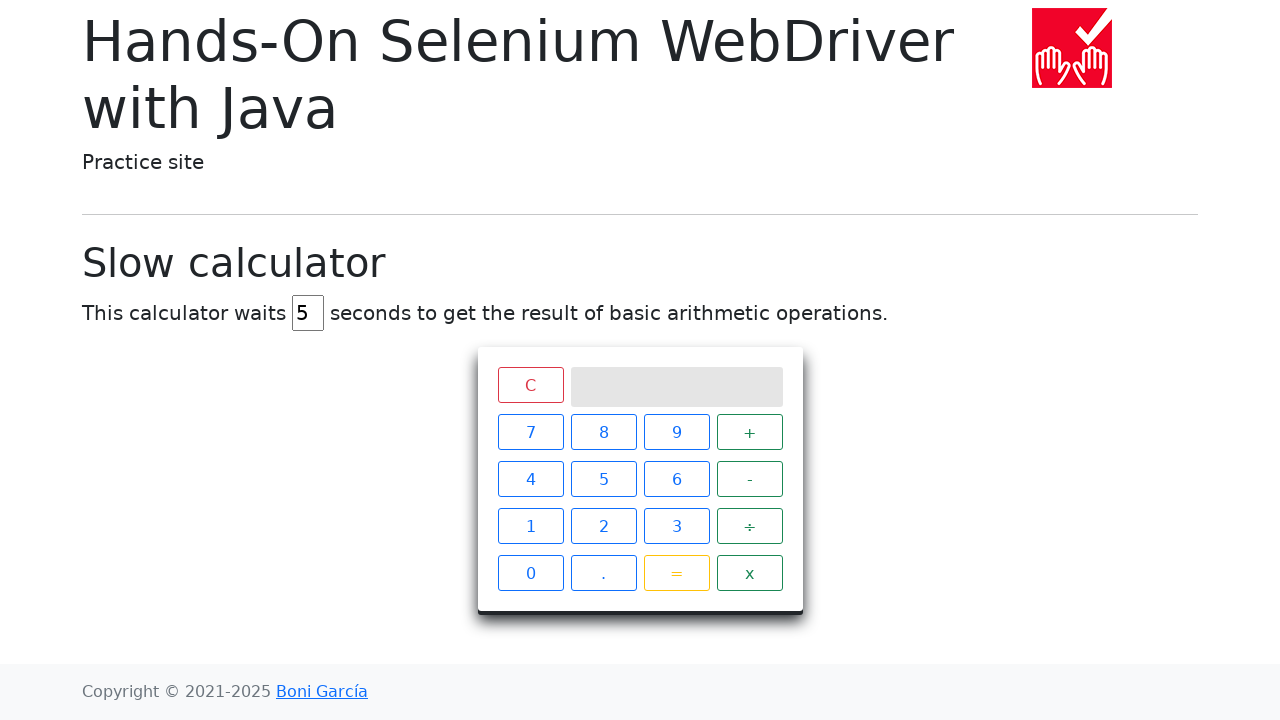

Cleared the delay input field on #delay
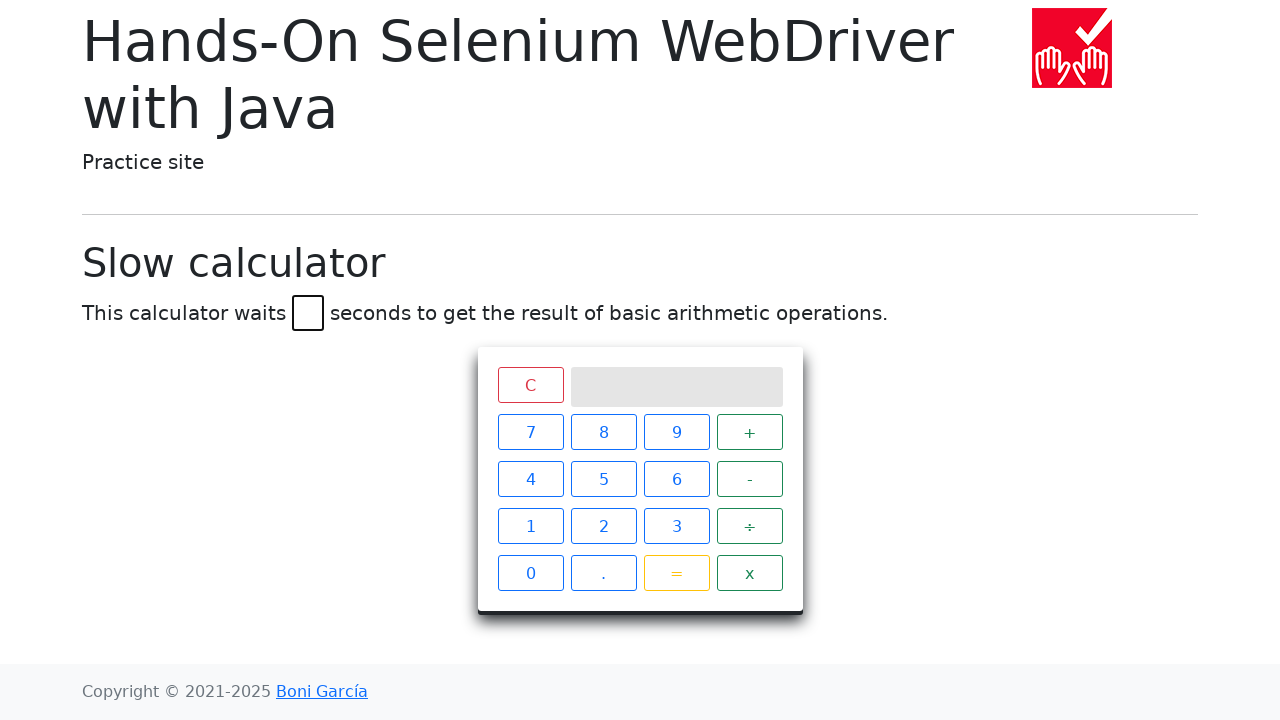

Set delay value to 5 seconds on #delay
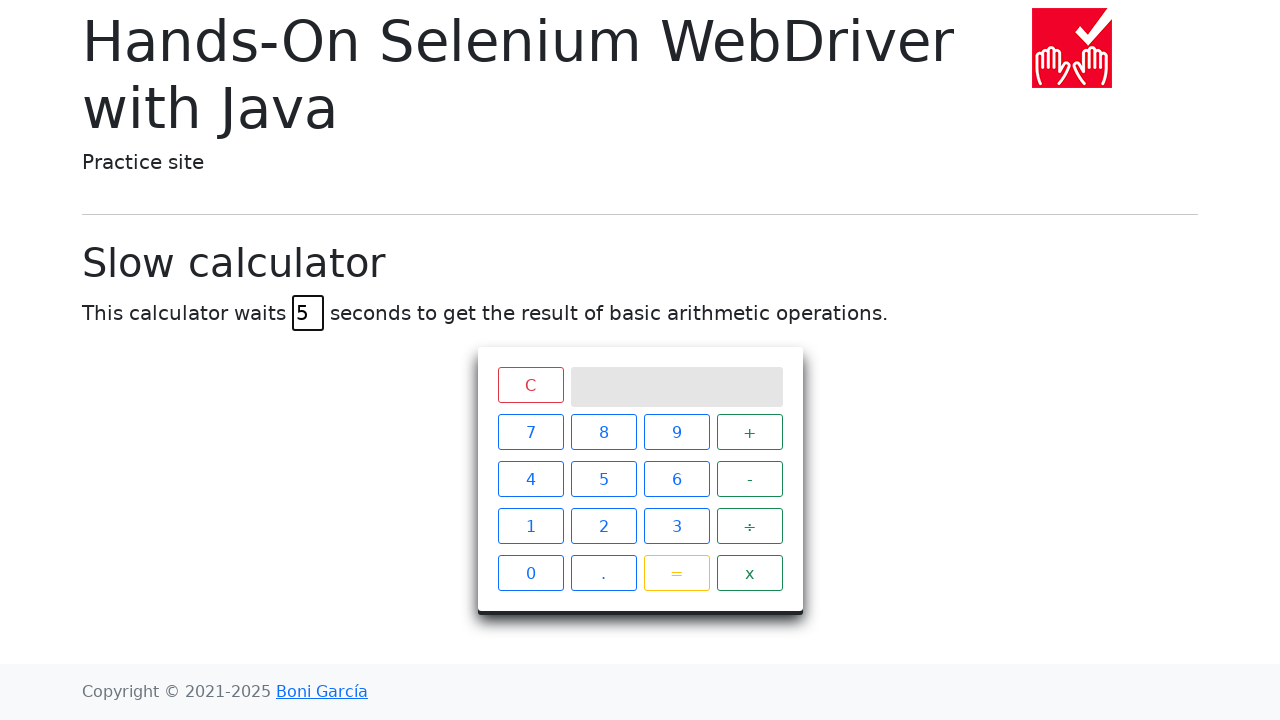

Clicked number 7 on calculator at (530, 432) on xpath=//span[text()='7']
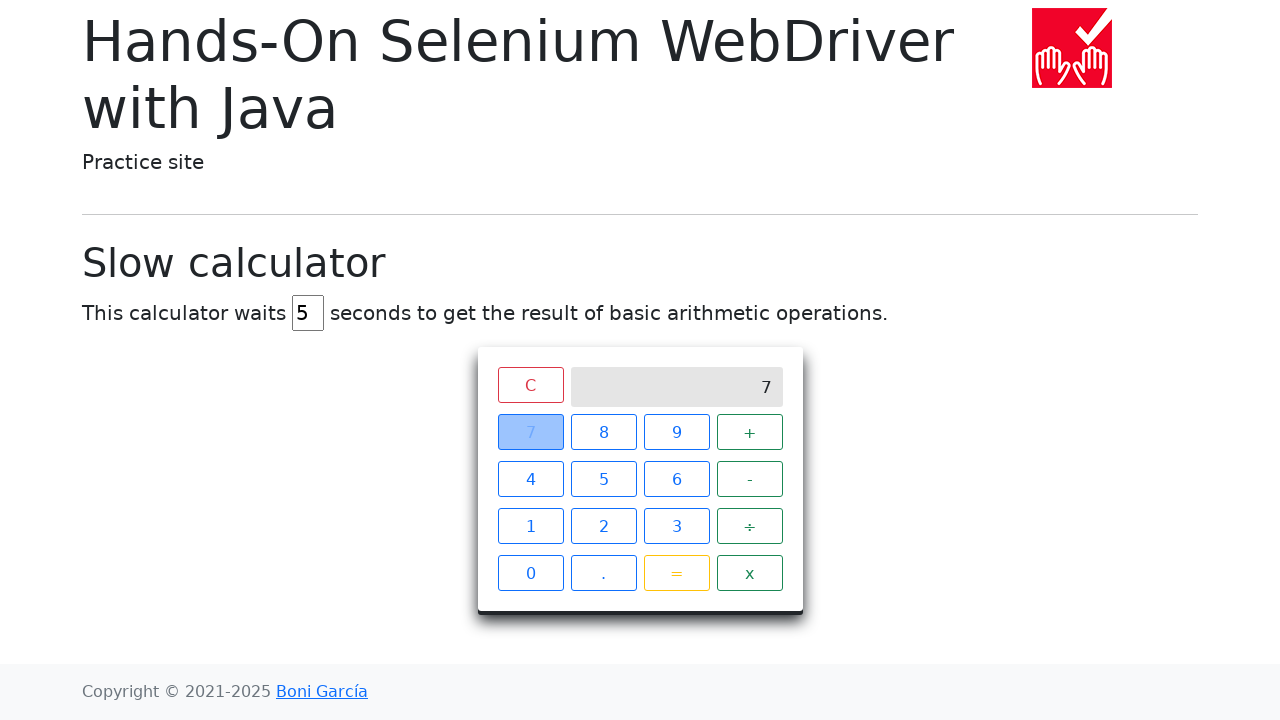

Clicked plus operator at (750, 432) on xpath=//span[text()='+']
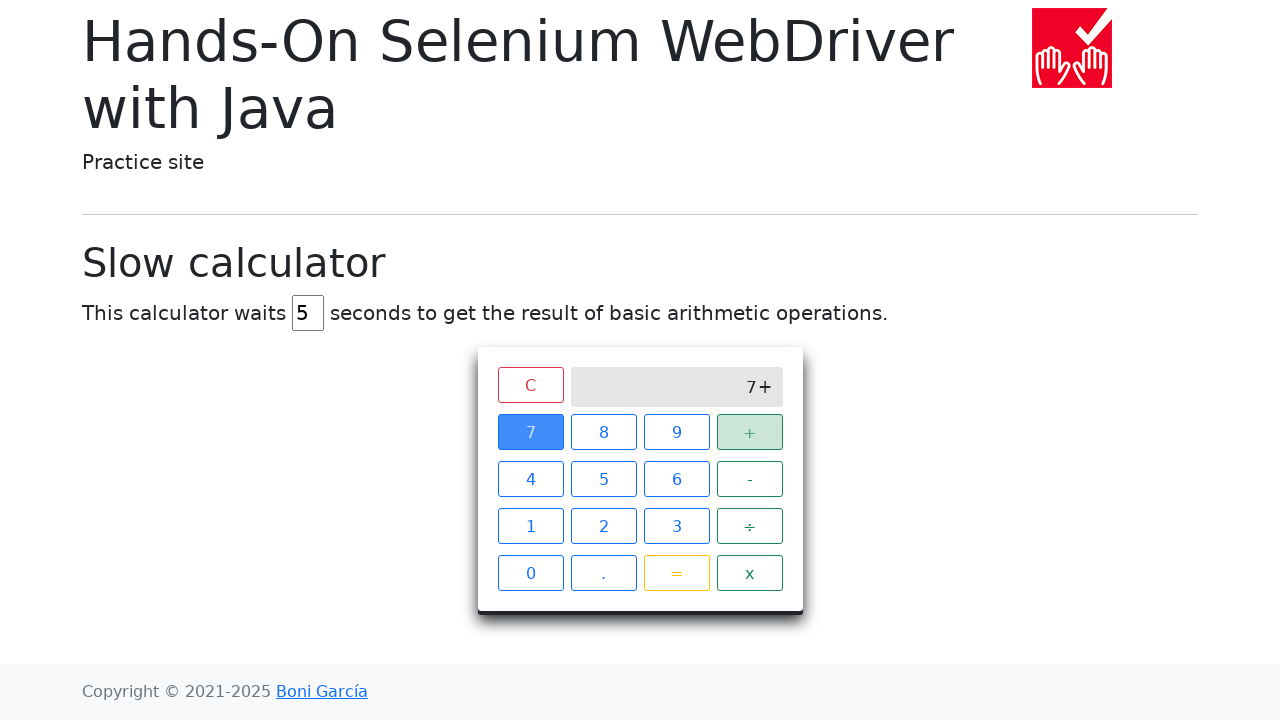

Clicked number 8 on calculator at (604, 432) on xpath=//span[text()='8']
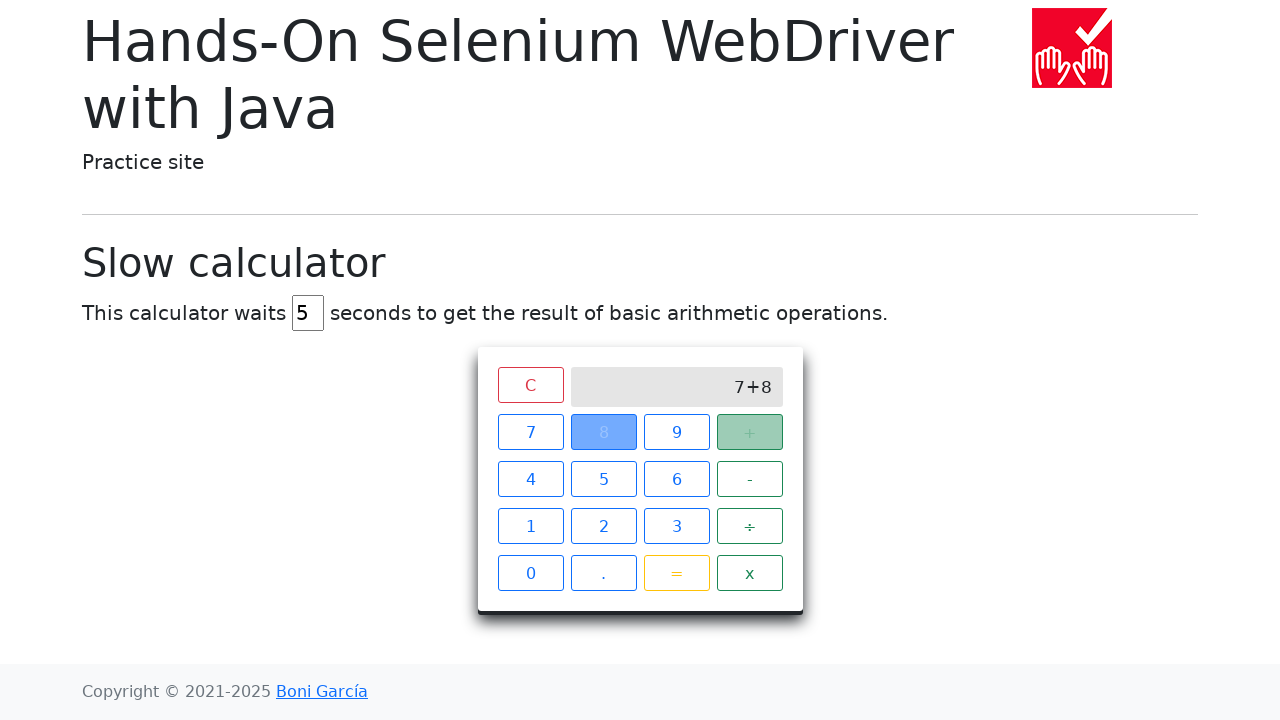

Clicked equals button to execute calculation at (676, 573) on xpath=//span[text()='=']
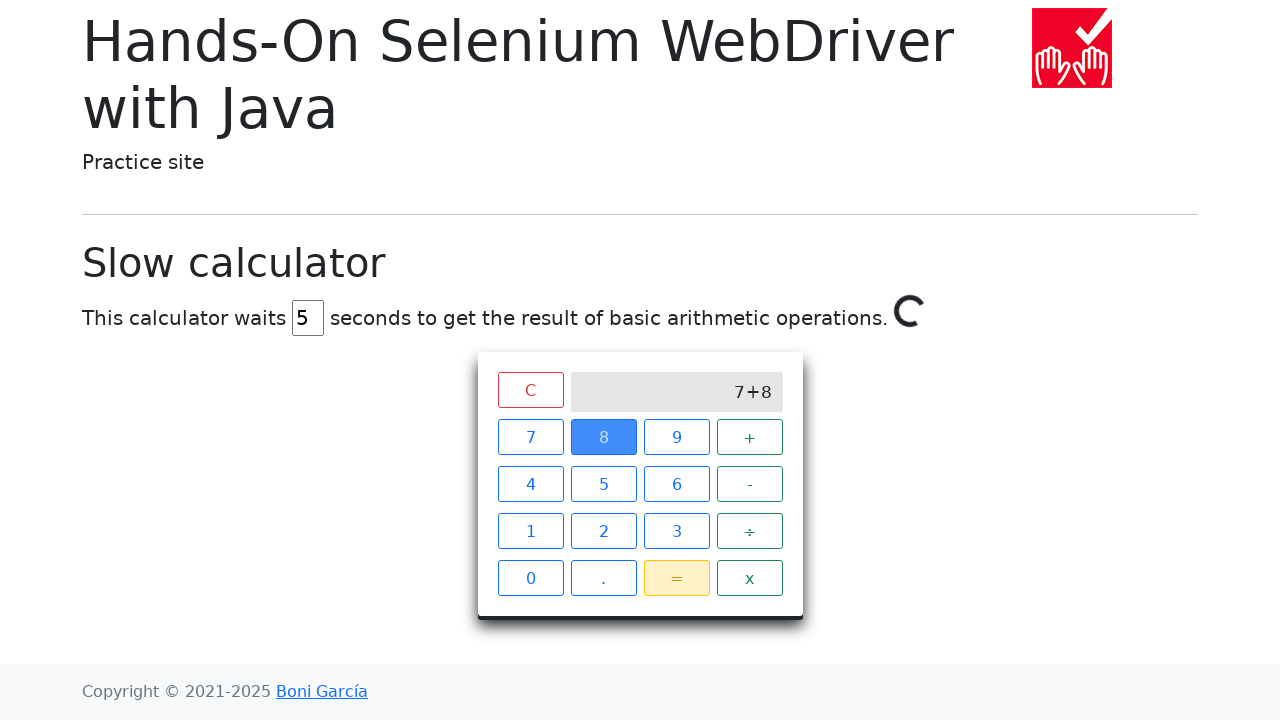

Waited for calculation result (15) to appear on screen after 5 second delay
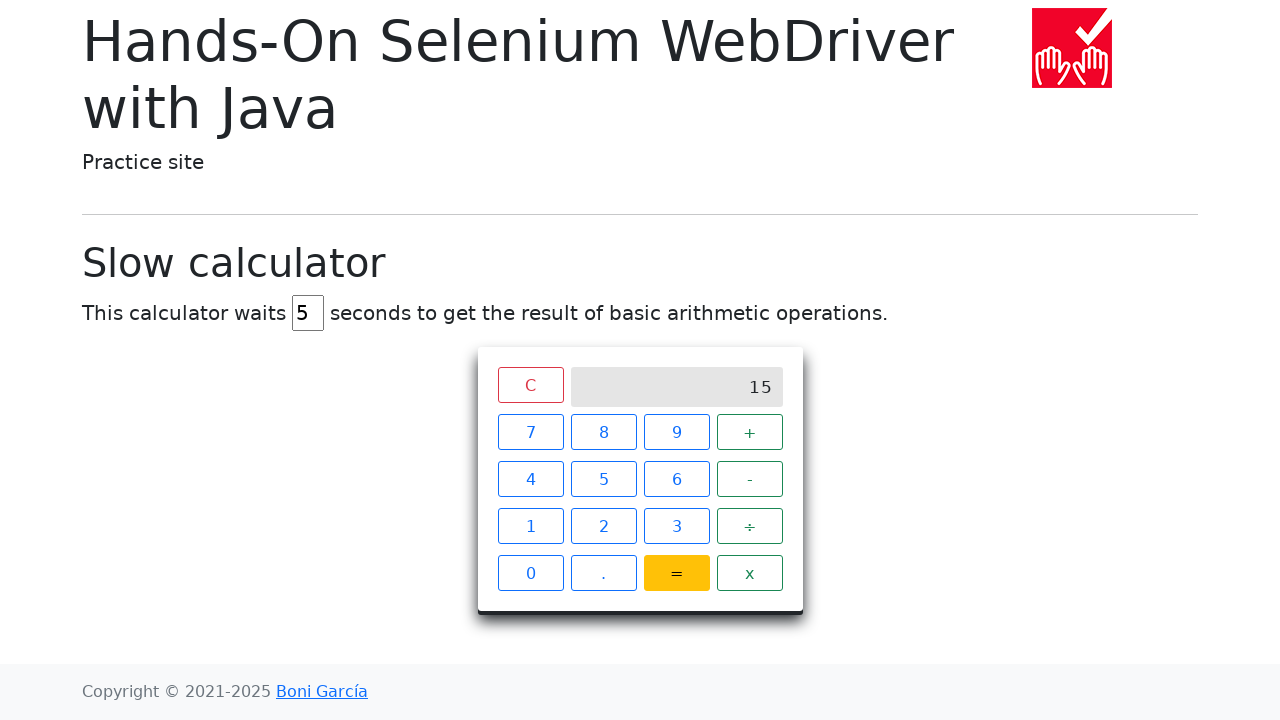

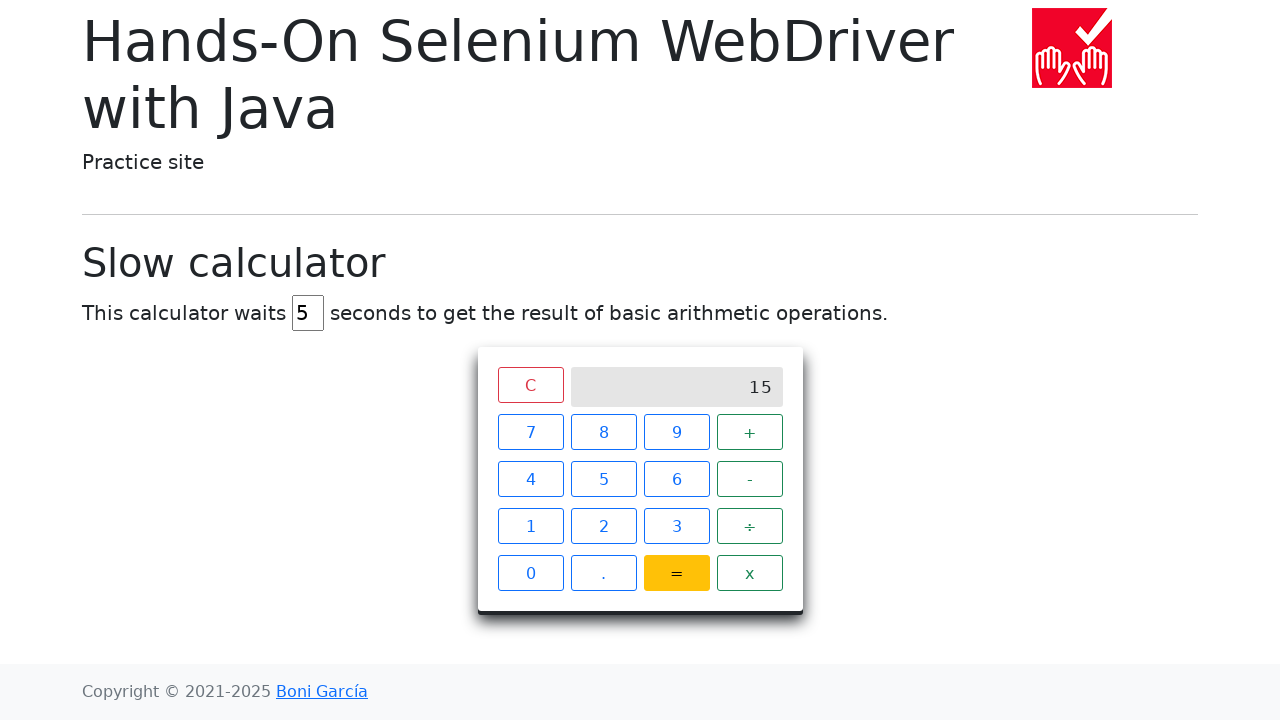